Tests basic WebDriver commands by navigating to OrangeHRM demo page and verifying page title, URL, and page source properties

Starting URL: https://opensource-demo.orangehrmlive.com/

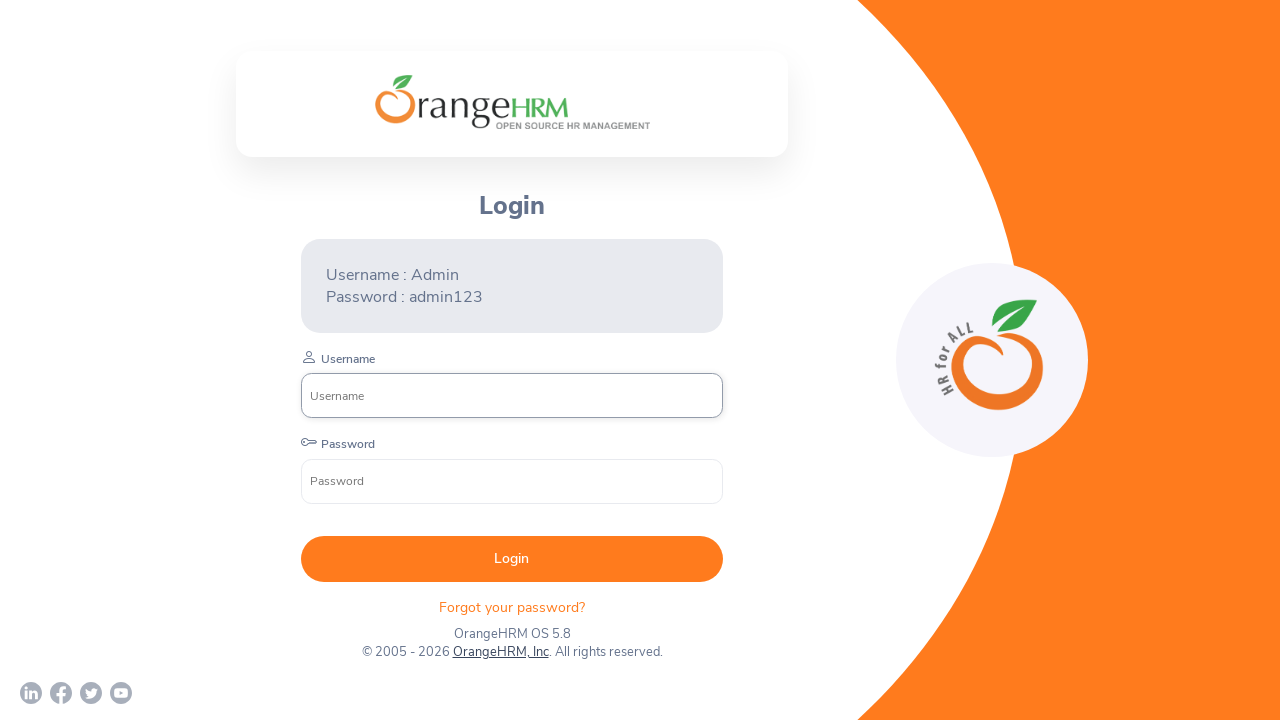

Retrieved page title
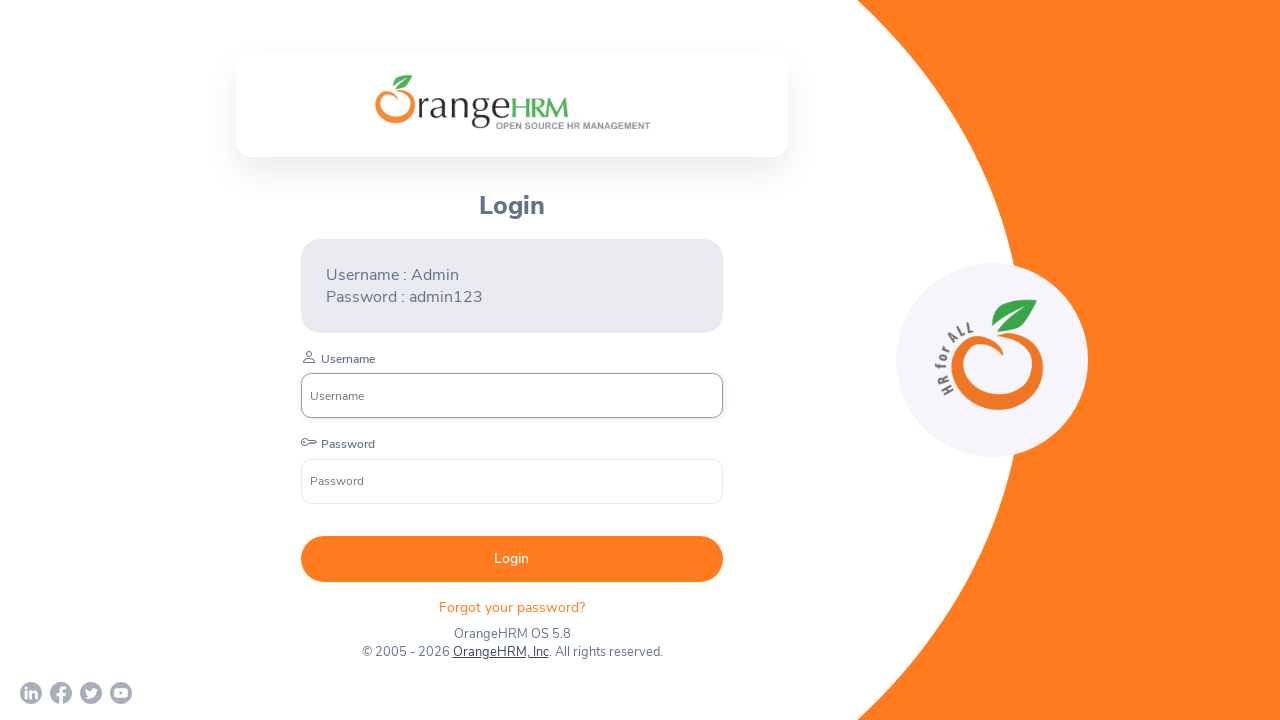

Calculated page title length
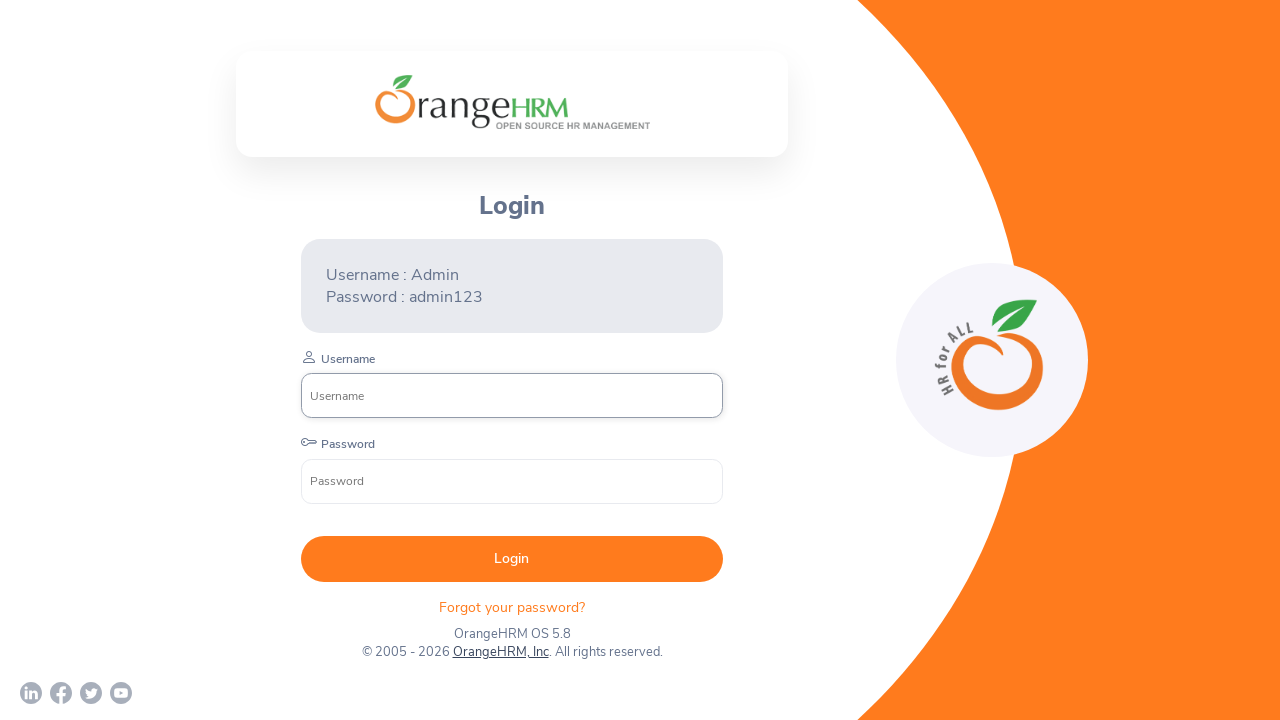

Retrieved current page URL
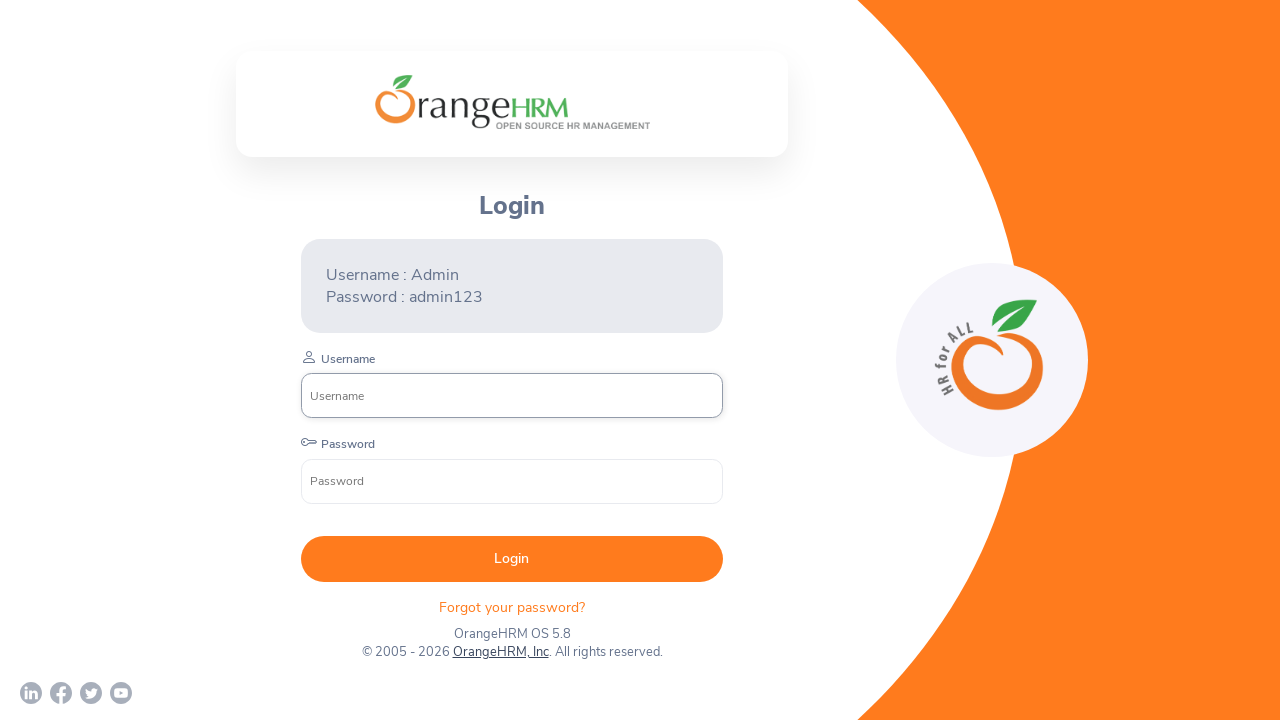

Set expected URL for verification
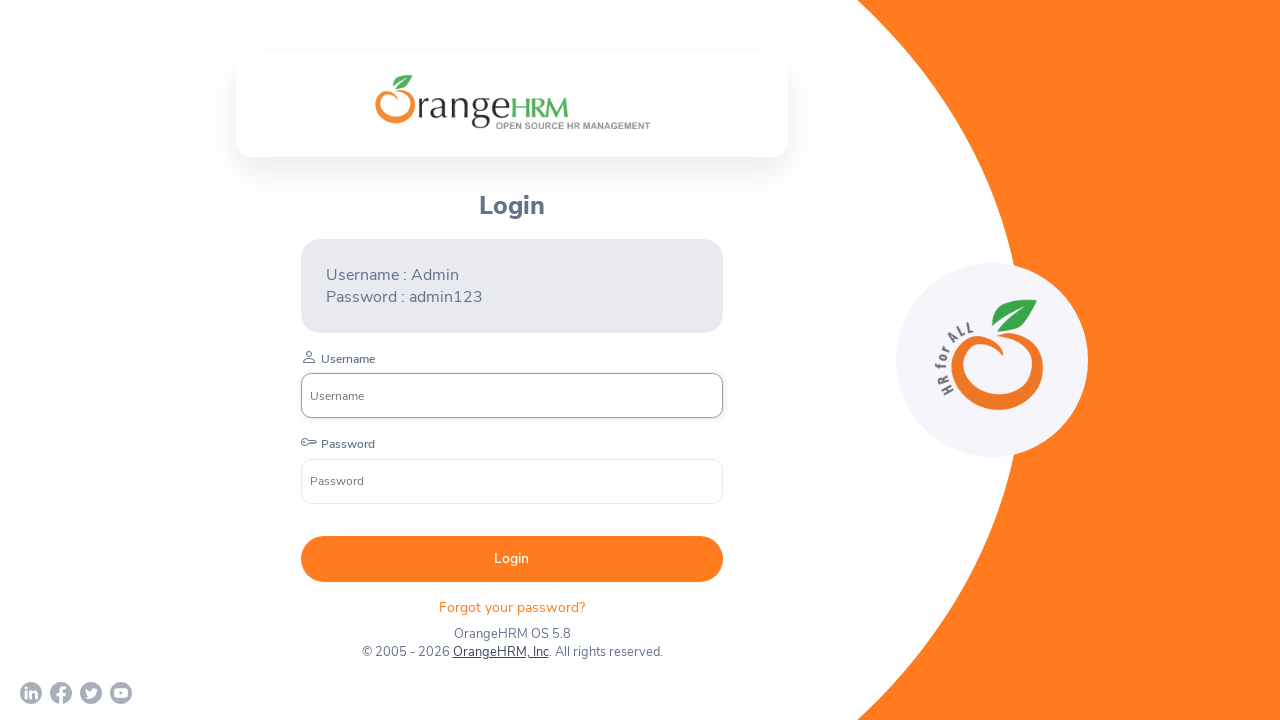

URL verification failed - incorrect URL is open
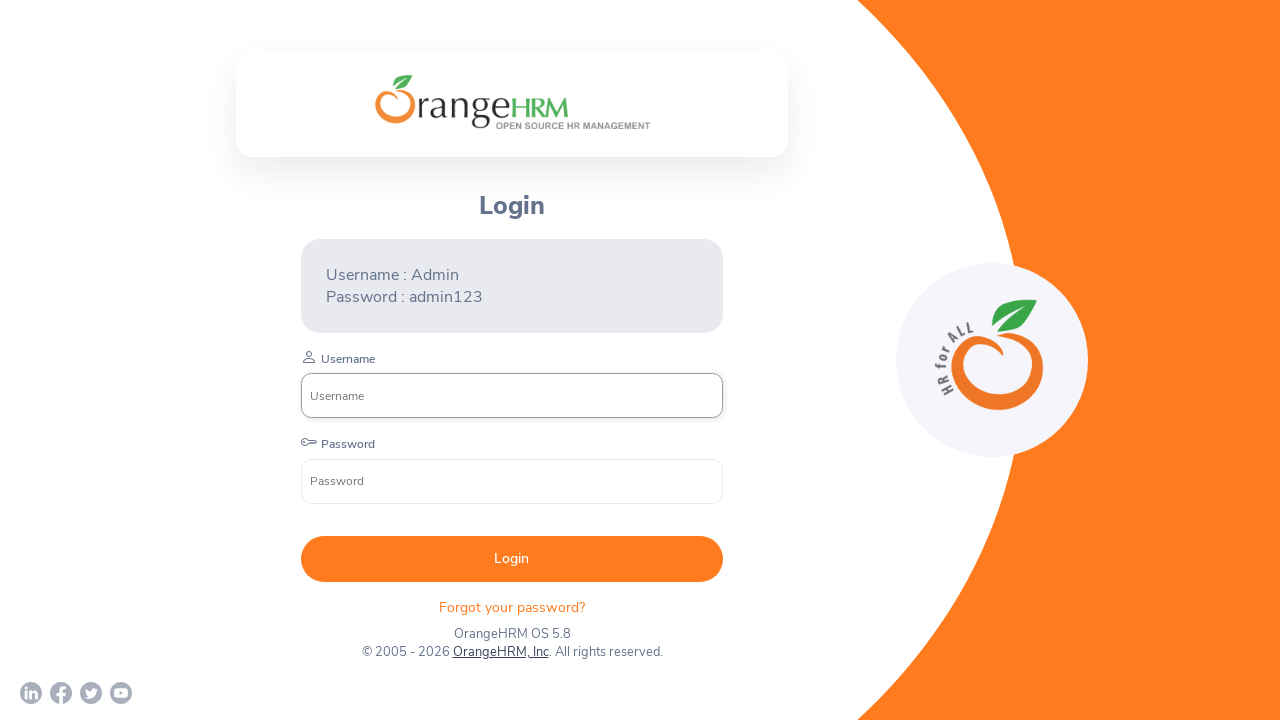

Retrieved page source content
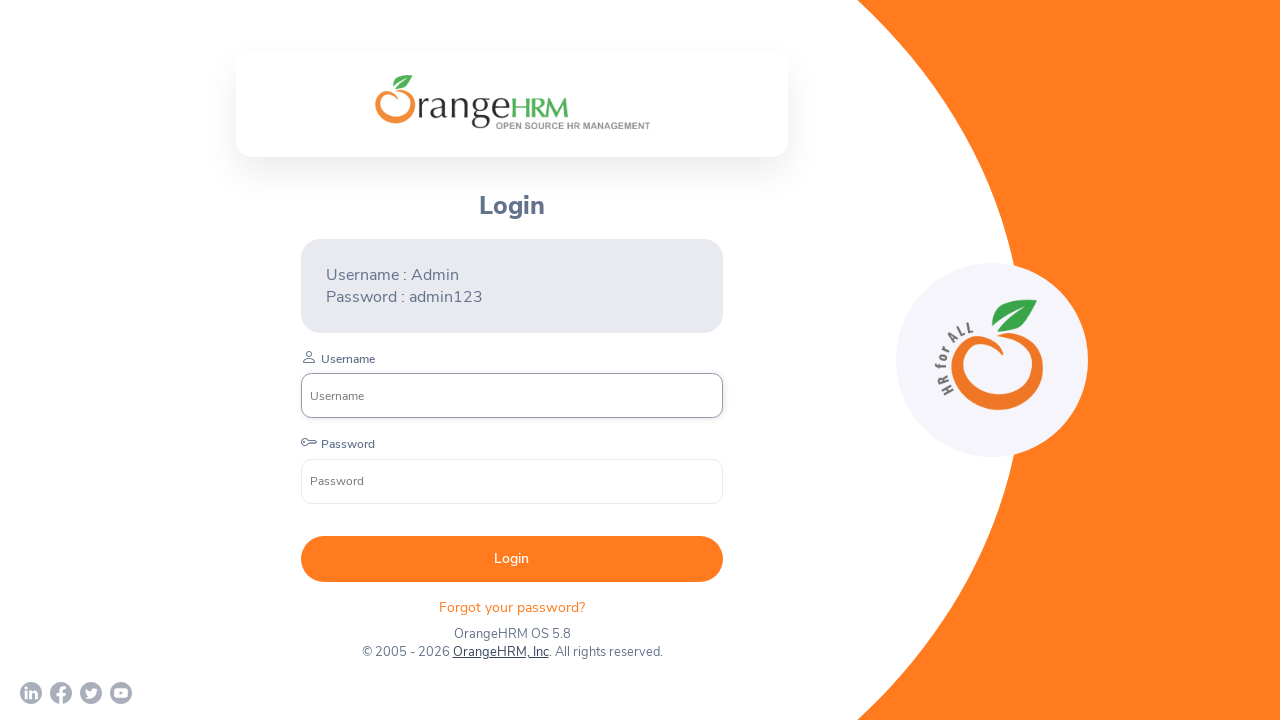

Calculated page source length
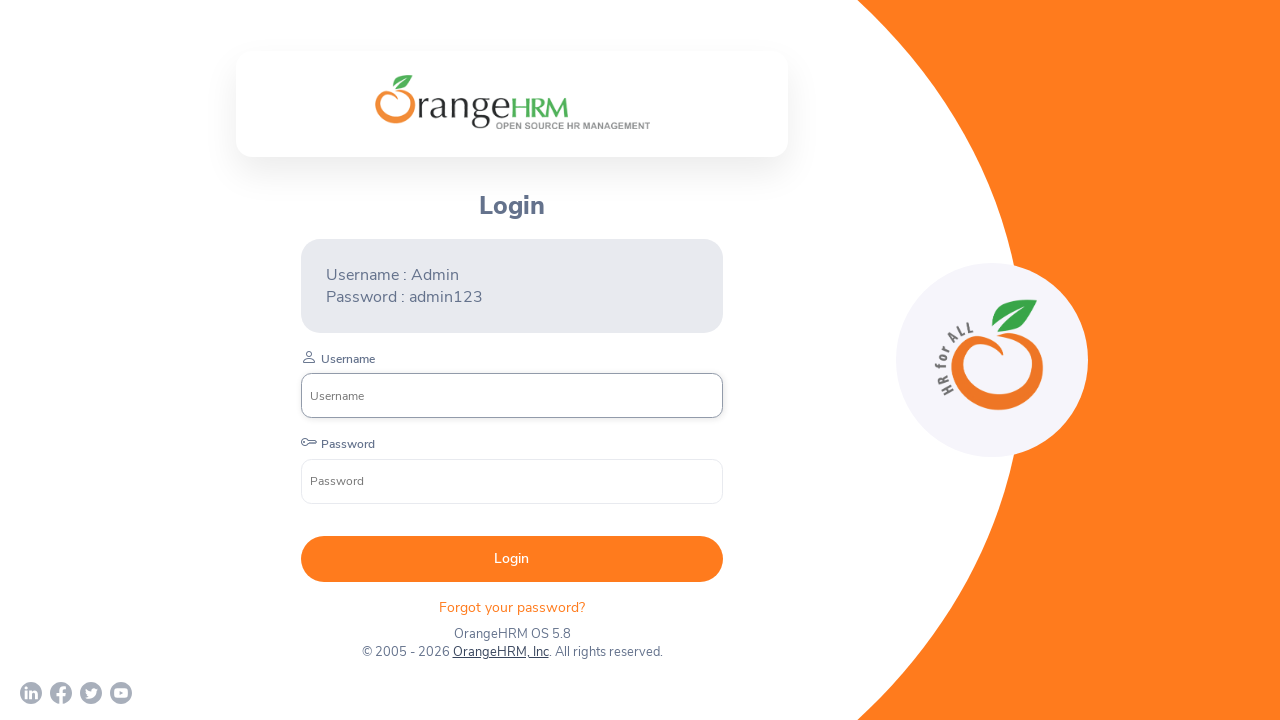

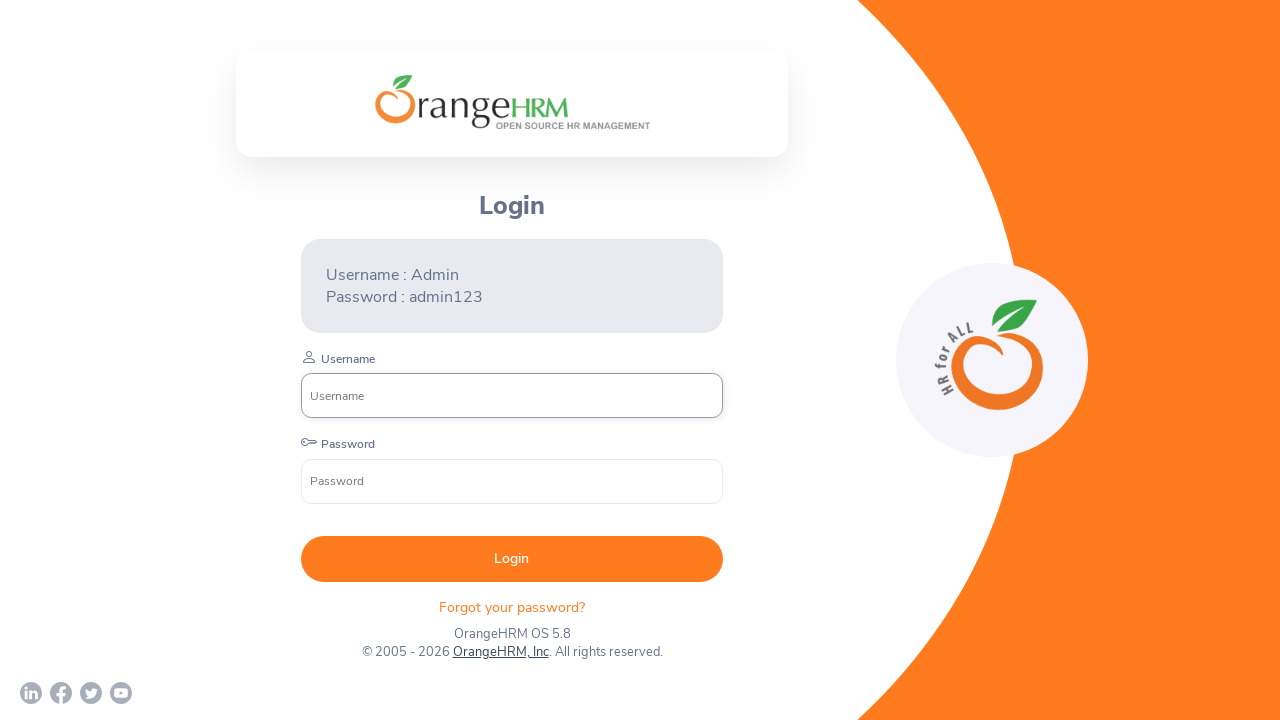